Tests checkbox interactions by checking all unchecked checkboxes on the form

Starting URL: https://www.selenium.dev/selenium/web/web-form.html

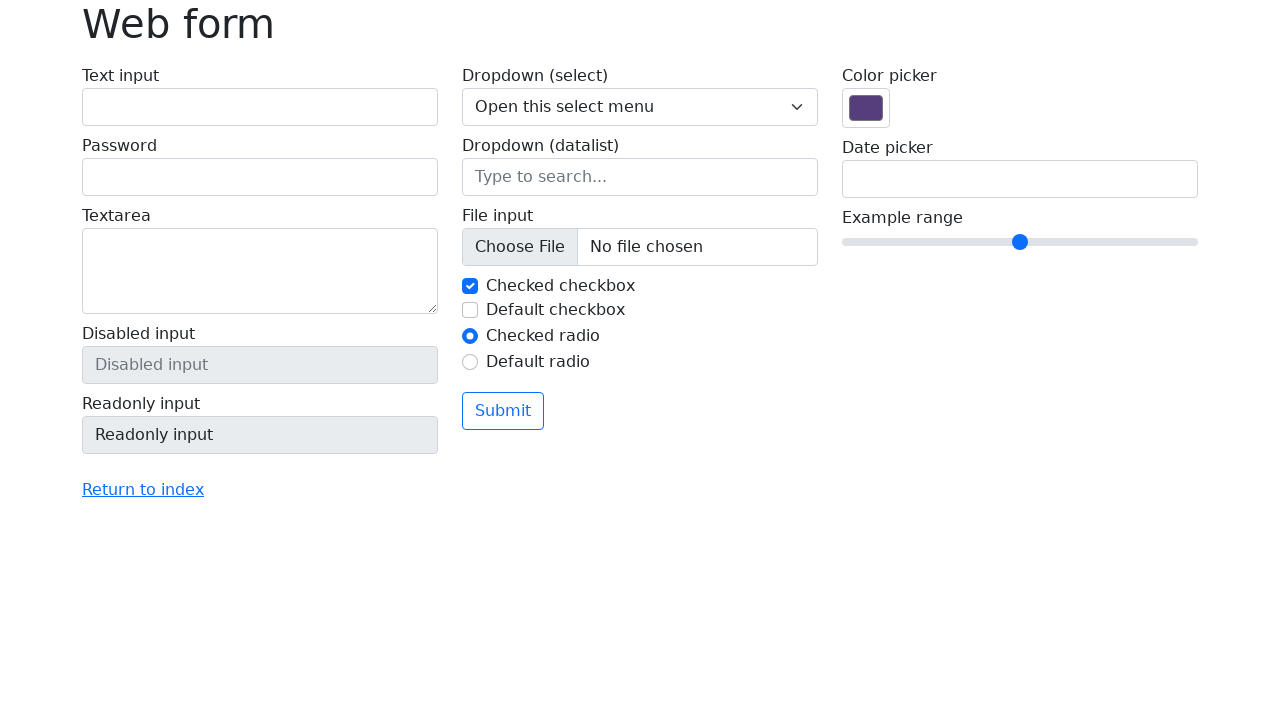

Located all checkboxes on the form
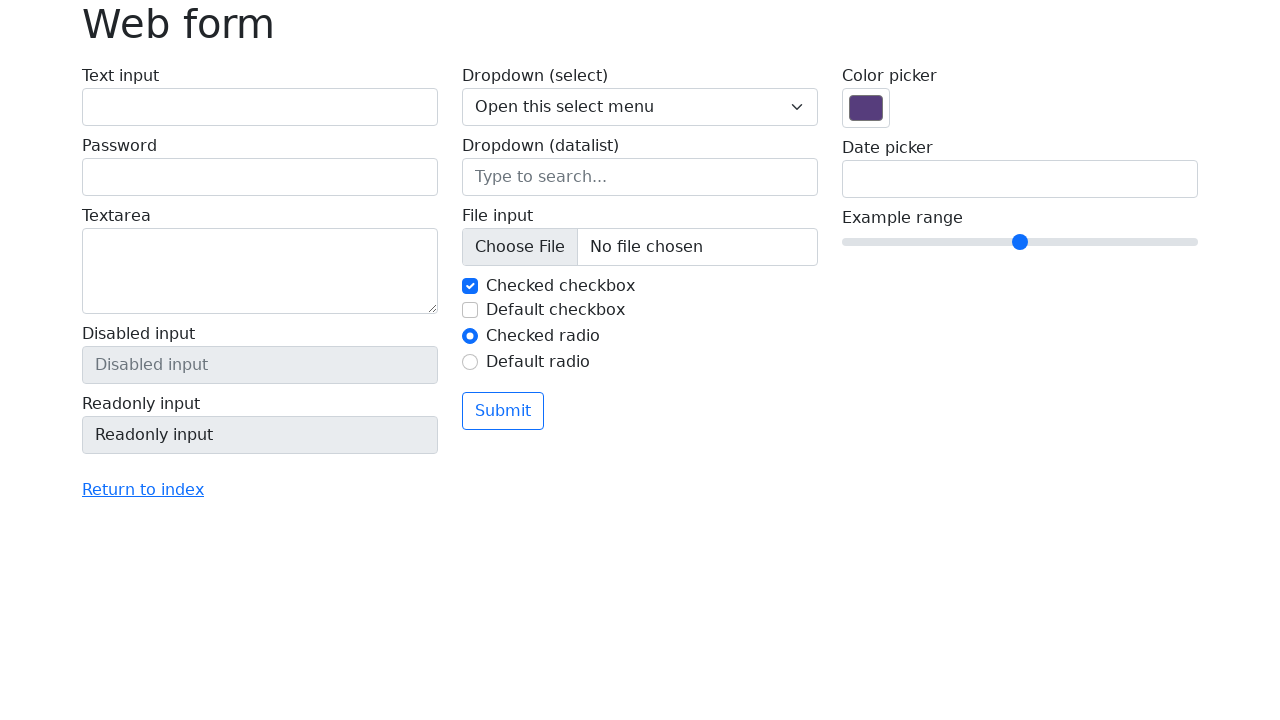

Found 2 checkboxes total
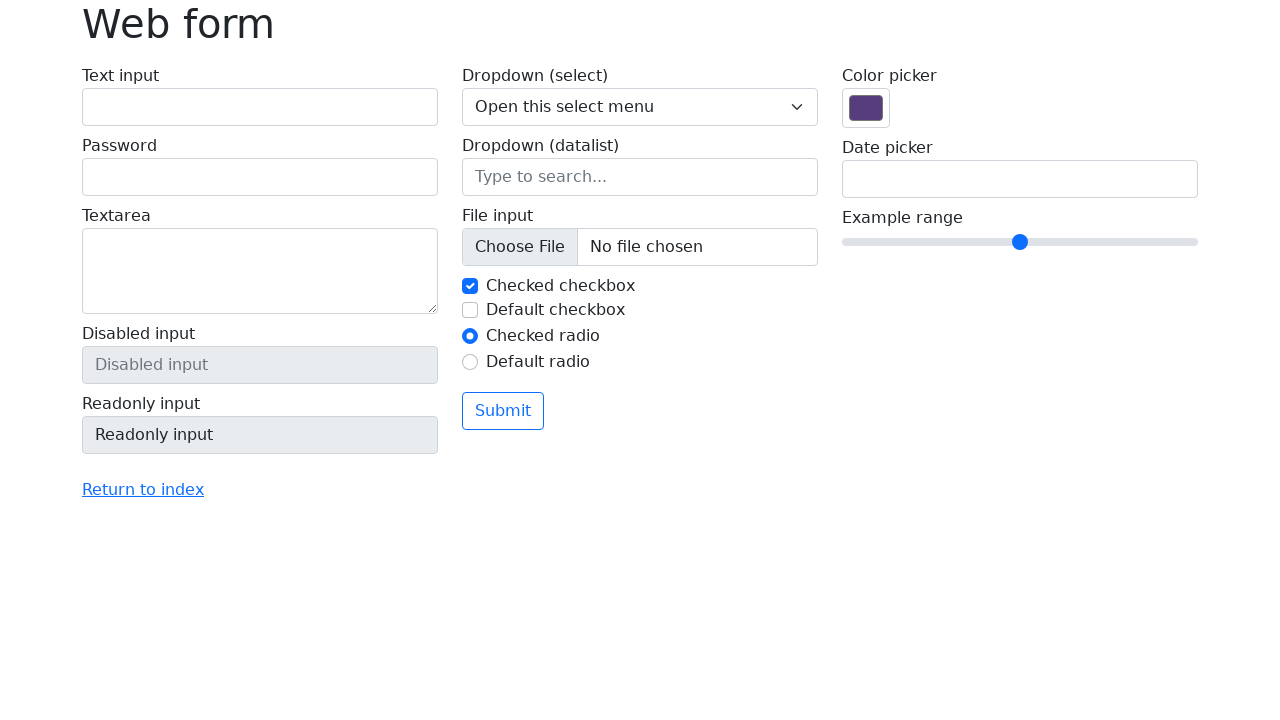

Selected checkbox 1 of 2
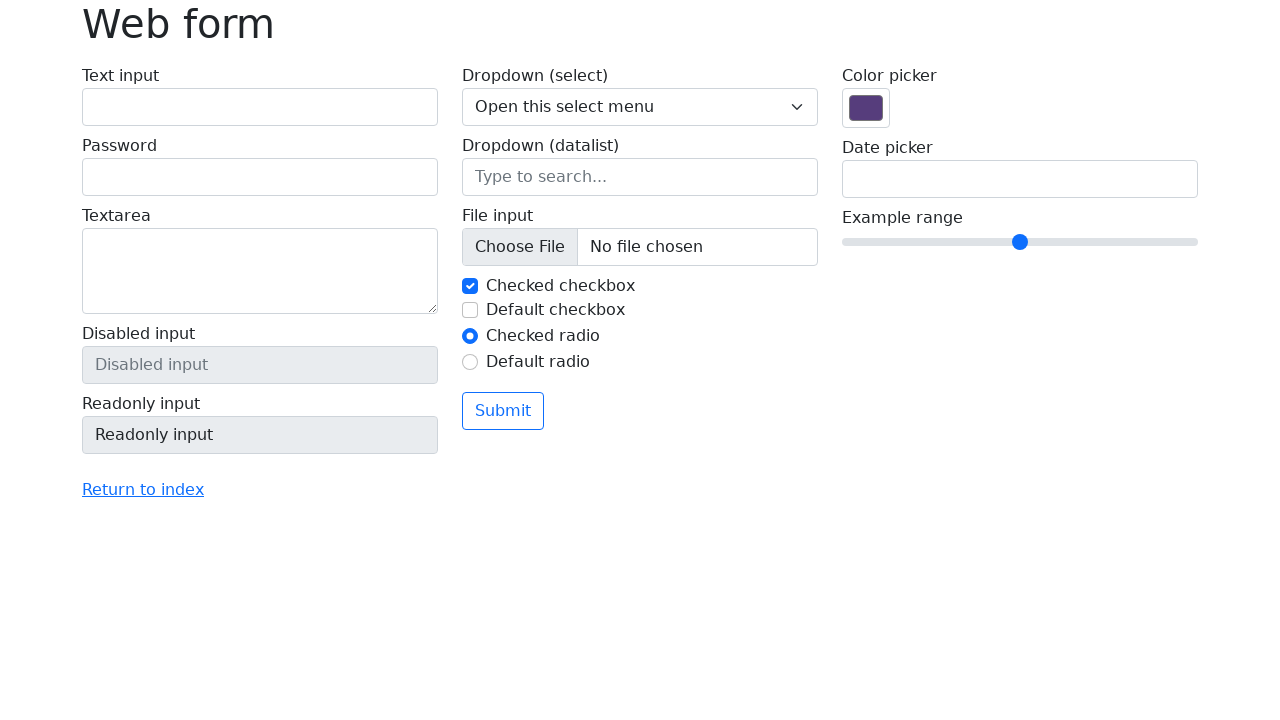

Selected checkbox 2 of 2
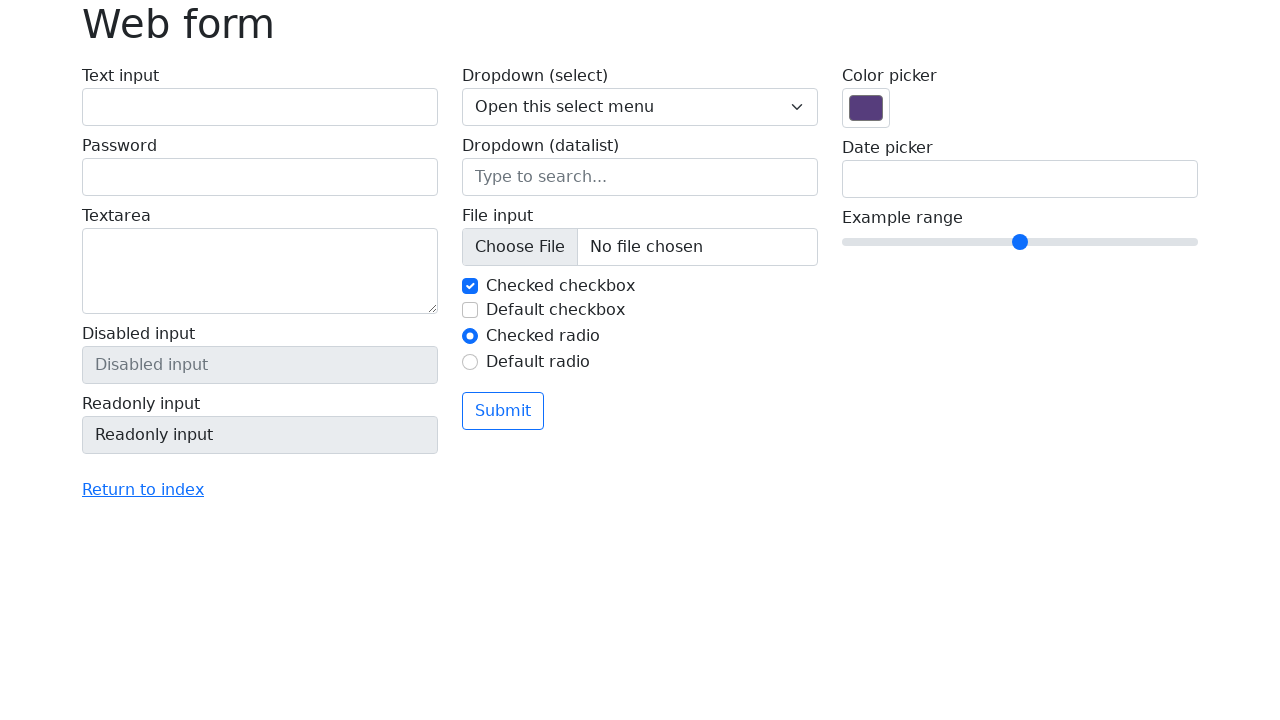

Checked unchecked checkbox 2 at (470, 310) on input[type='checkbox'] >> nth=1
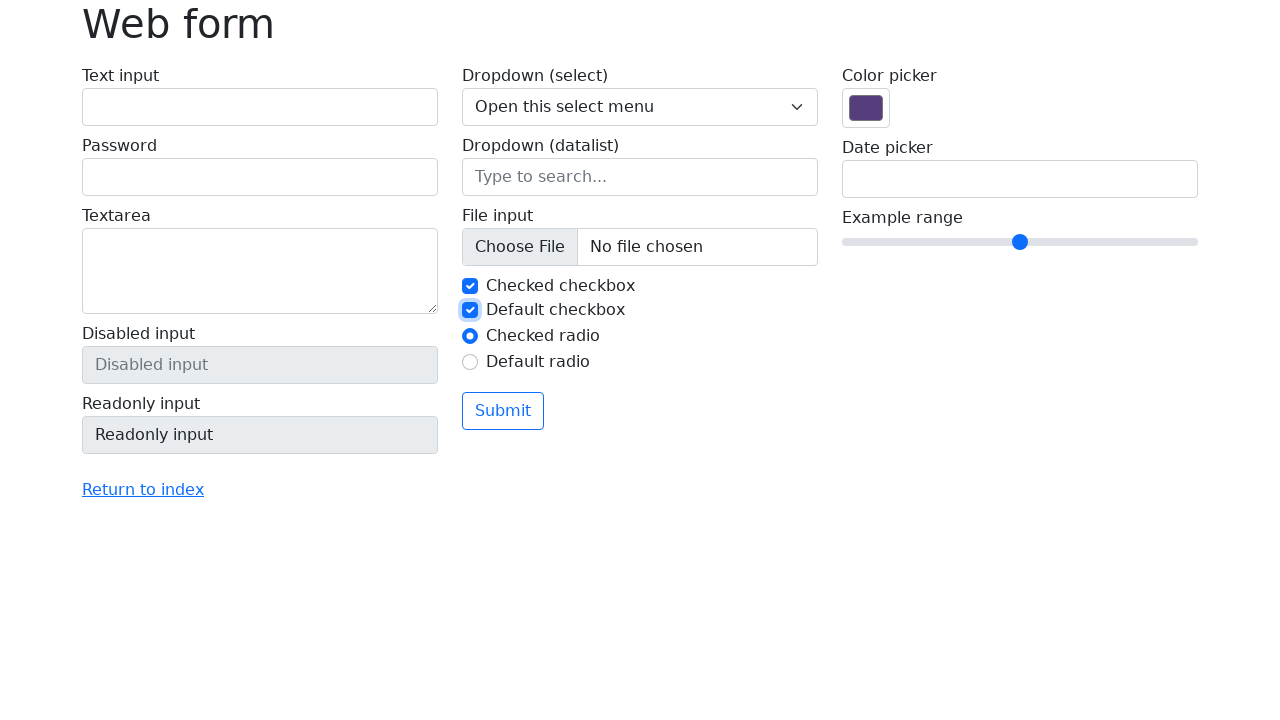

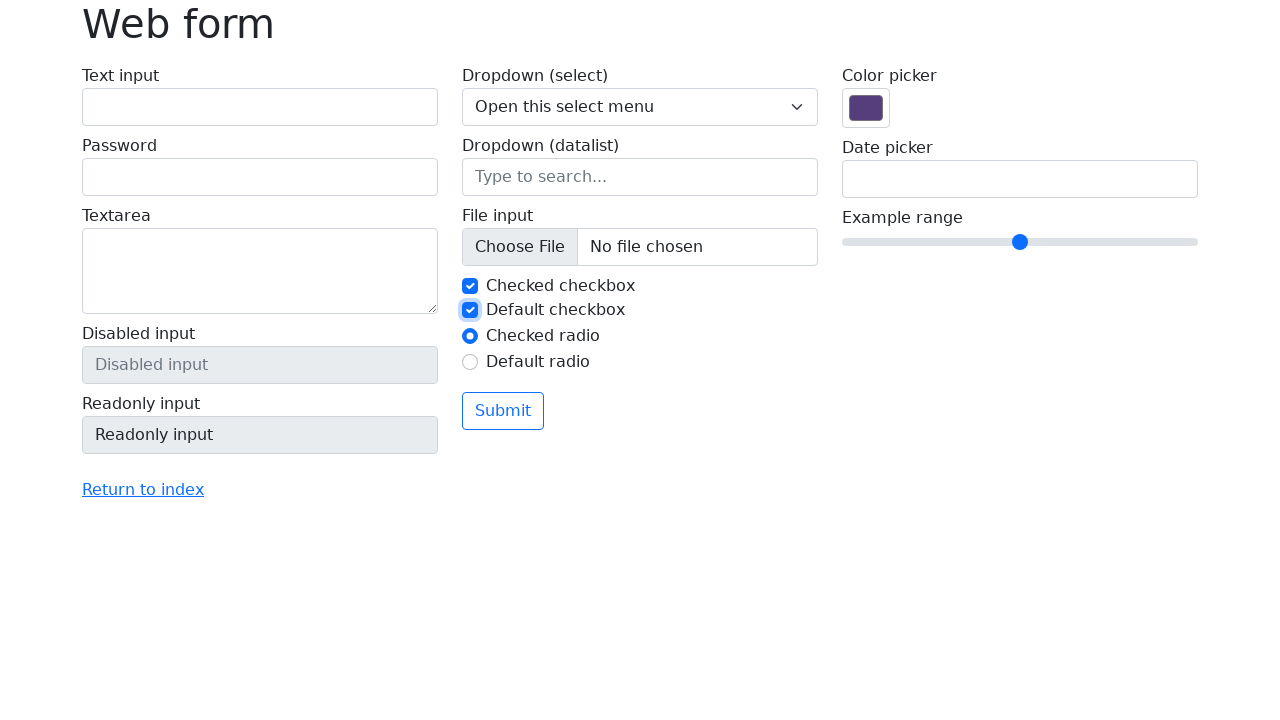